Tests a greeting form by entering a name and clicking the submit button

Starting URL: https://lm.skillbox.cc/qa_tester/module01/

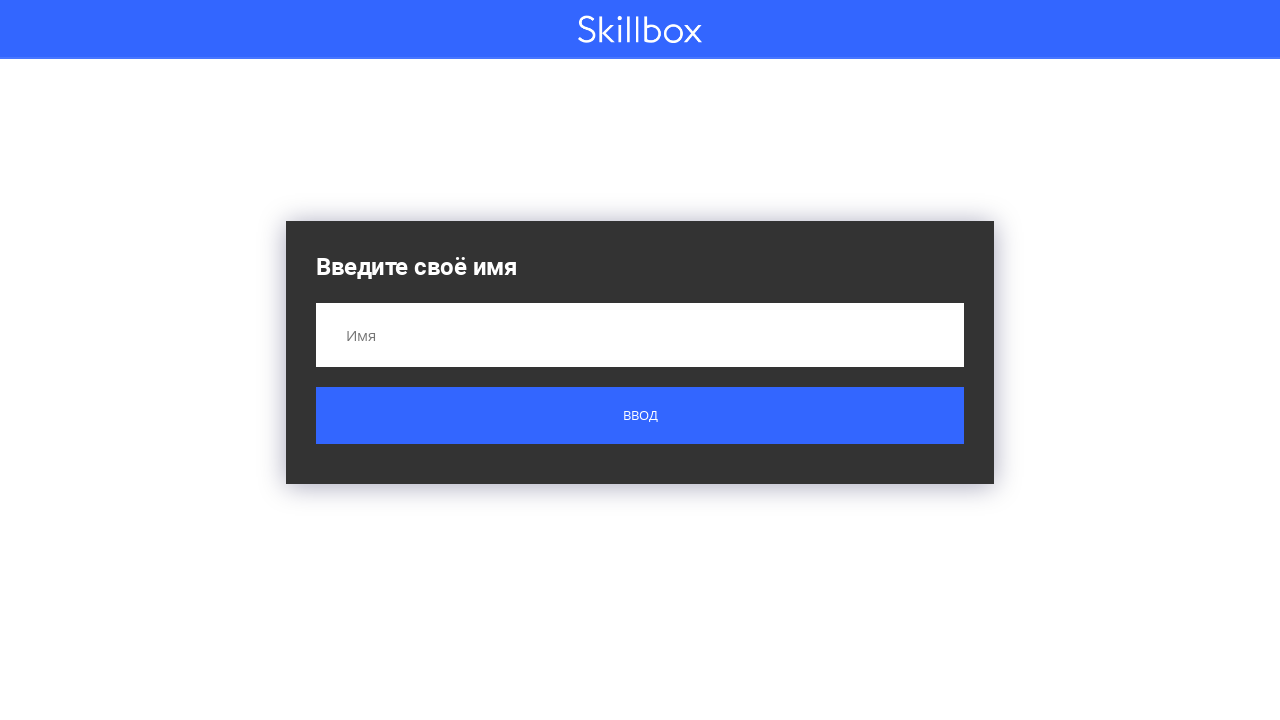

Filled name field with 'Вася' on input[name='name']
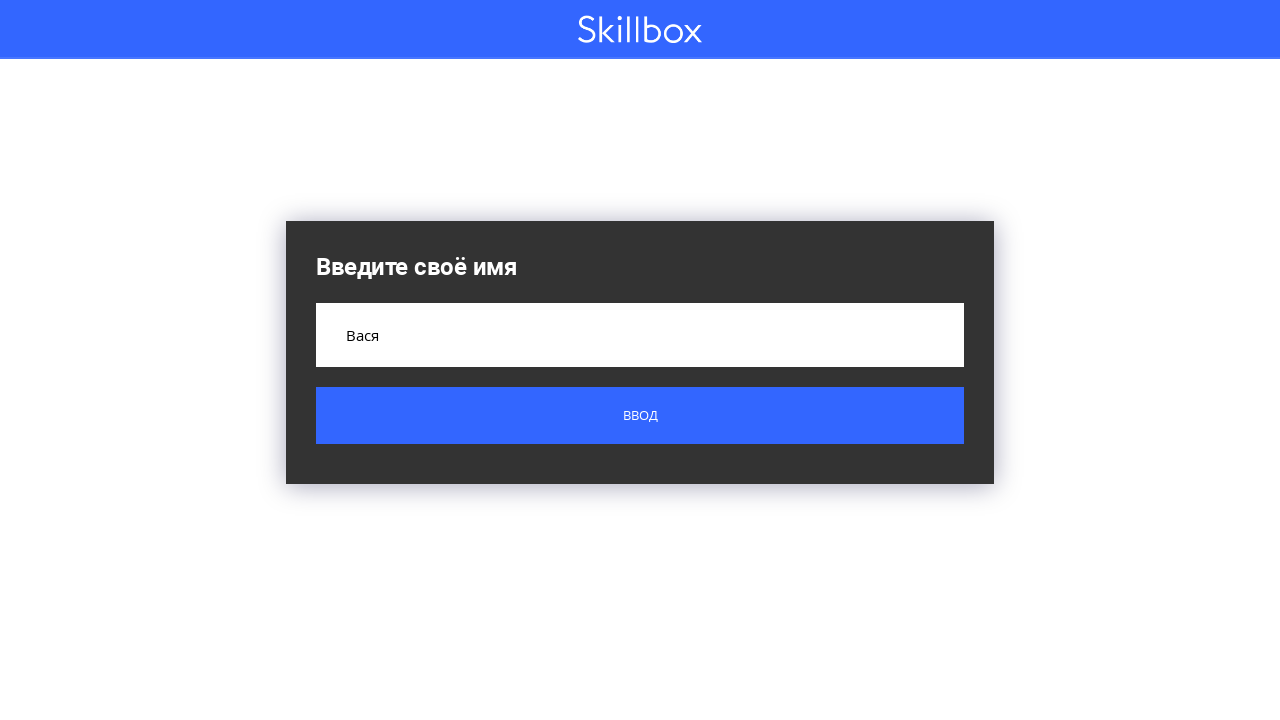

Clicked the submit button at (640, 416) on .button
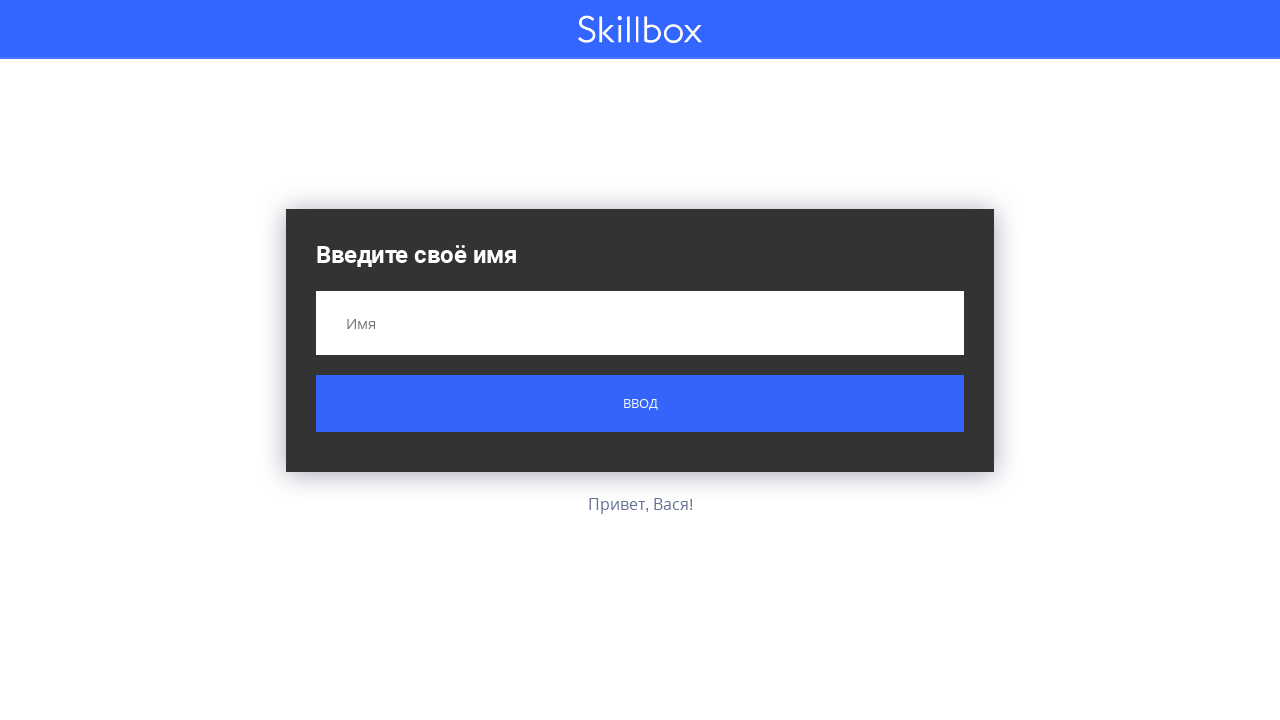

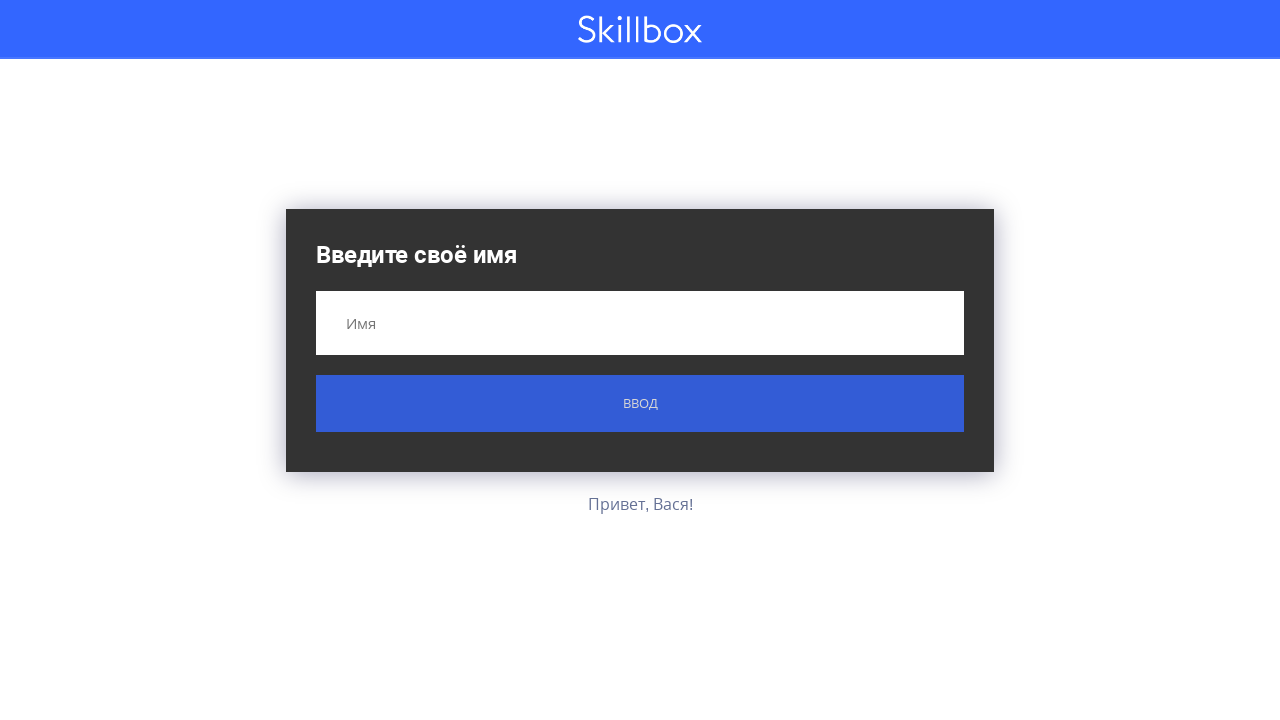